Clicks on the About menu item in the header navigation and waits for content to load

Starting URL: https://purplewave.com

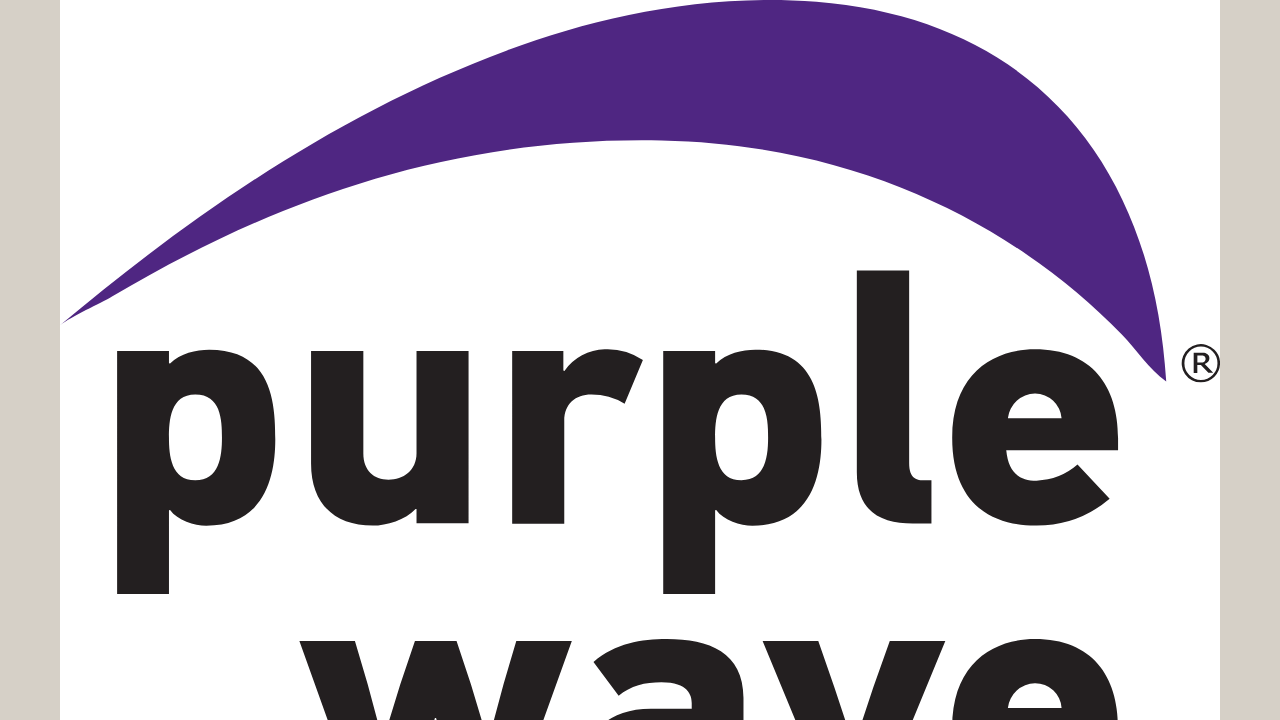

Clicked About menu item in header navigation at (81, 360) on text=About
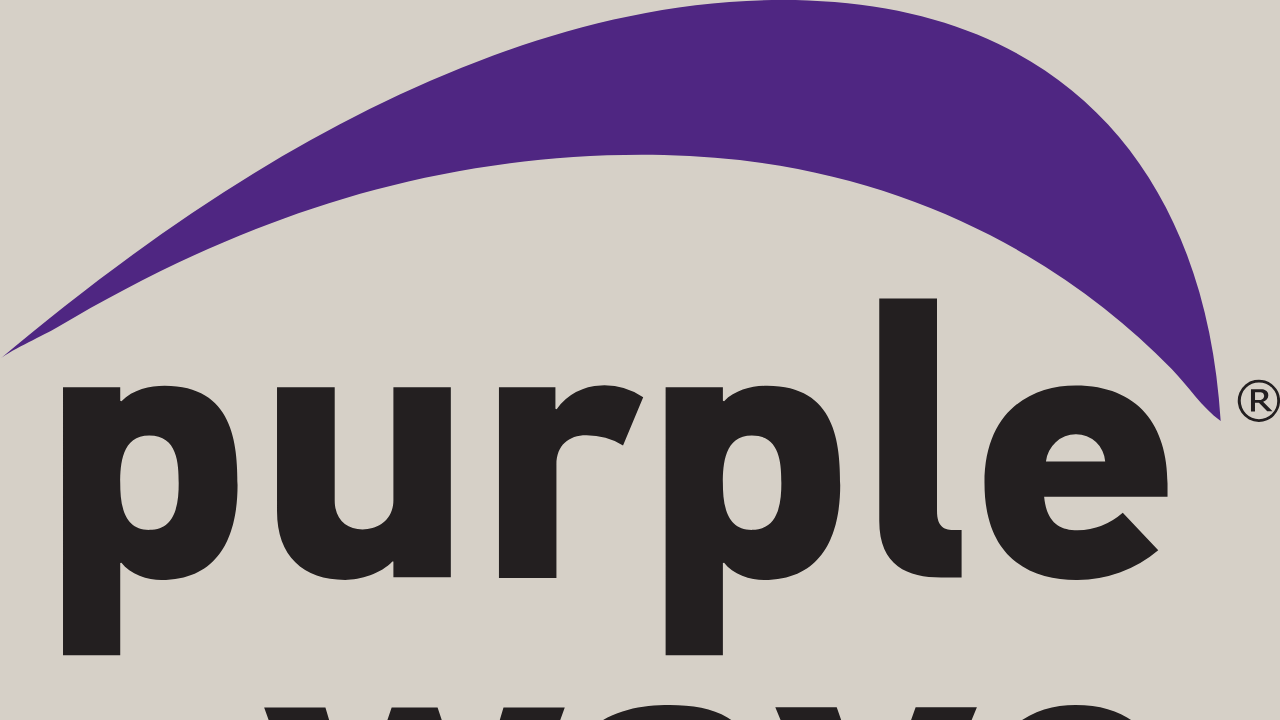

Waited for About page content to load
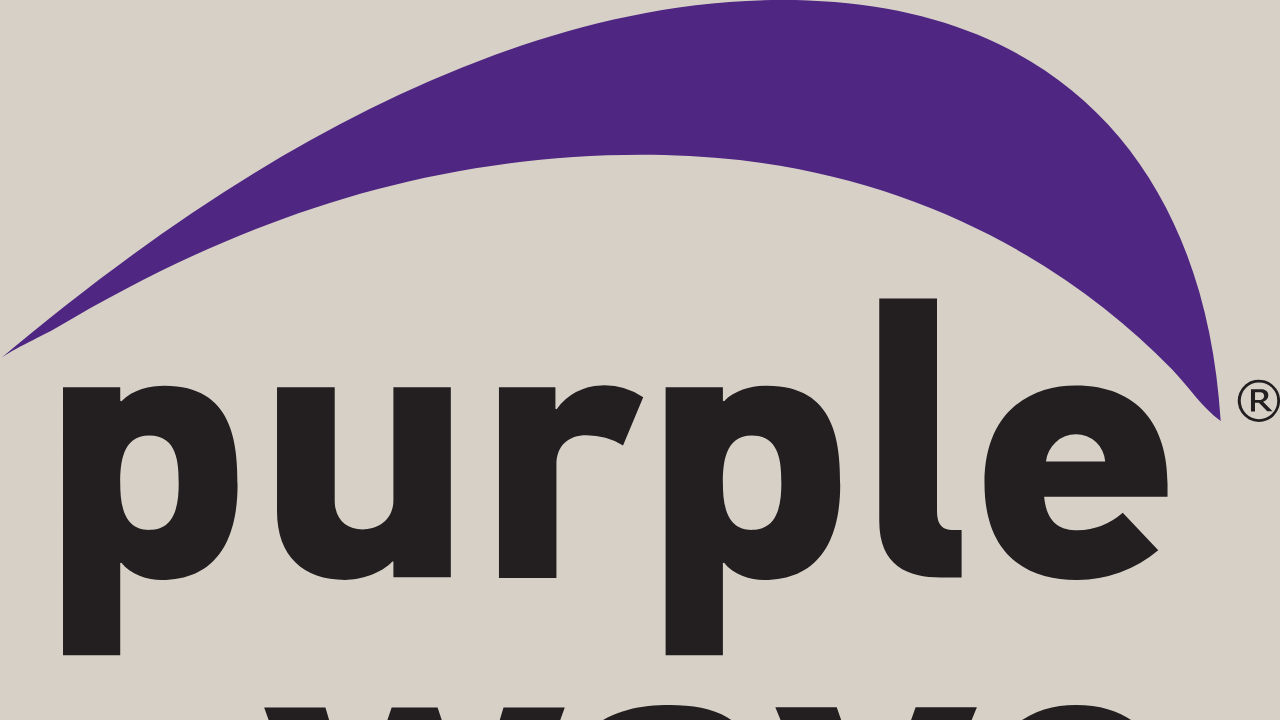

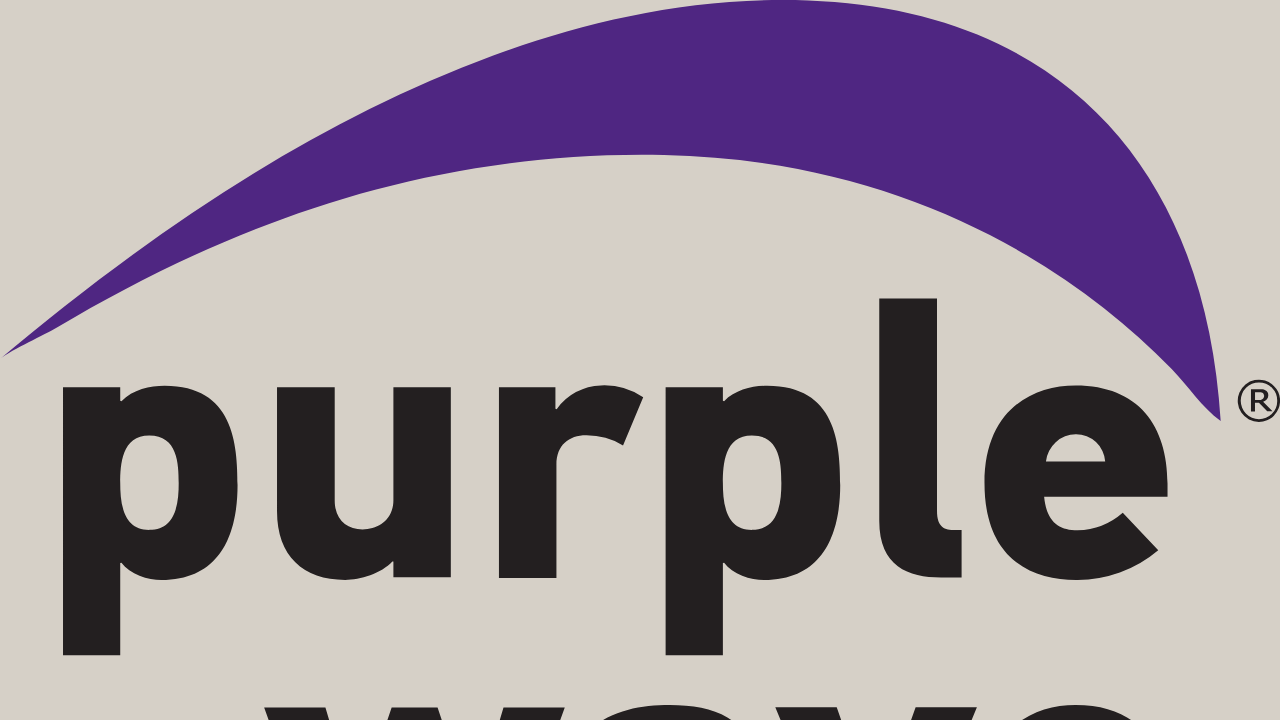